Tests a sign-up form by filling in username, password, confirm password, and email fields, then submitting the form and verifying the success message

Starting URL: https://v1.training-support.net/selenium/dynamic-attributes

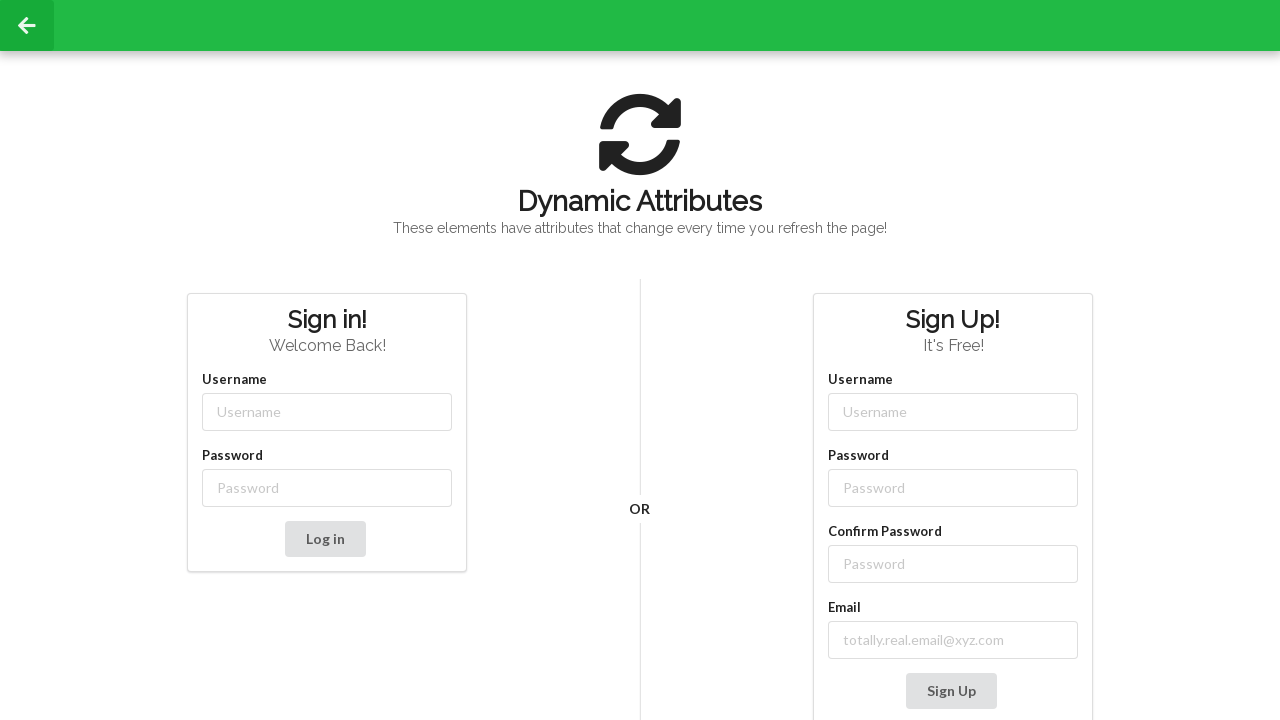

Filled username field with 'harrypotter' on //input[contains(@class,'-username')]
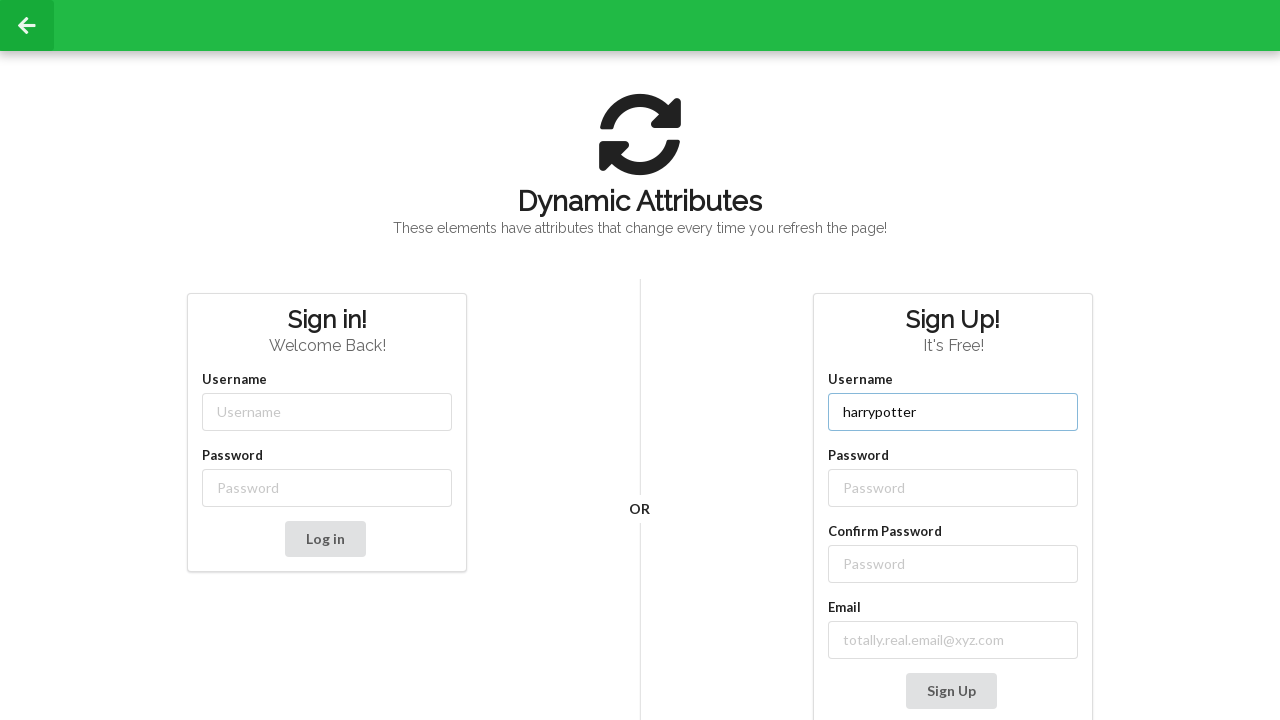

Filled password field with 'ronhermionie' on //input[contains(@class,'-password')]
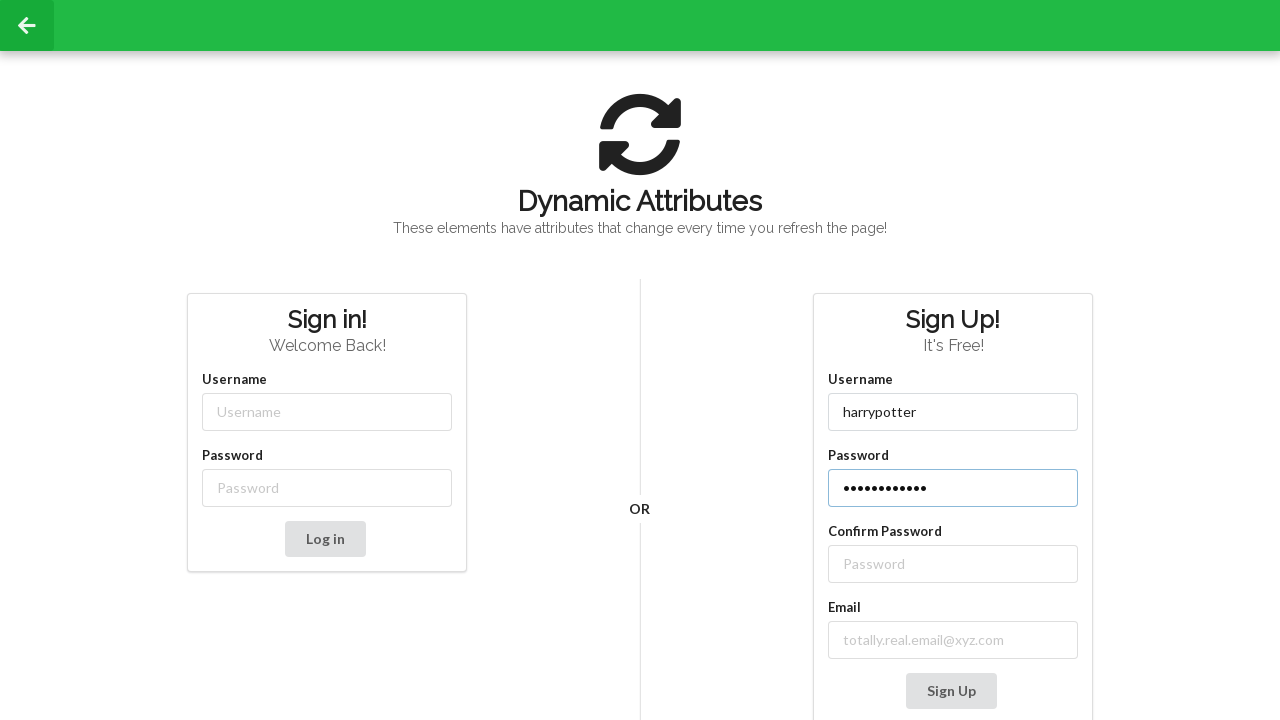

Filled confirm password field with 'ronhermionie' on //label[text() = 'Confirm Password']/following-sibling::input
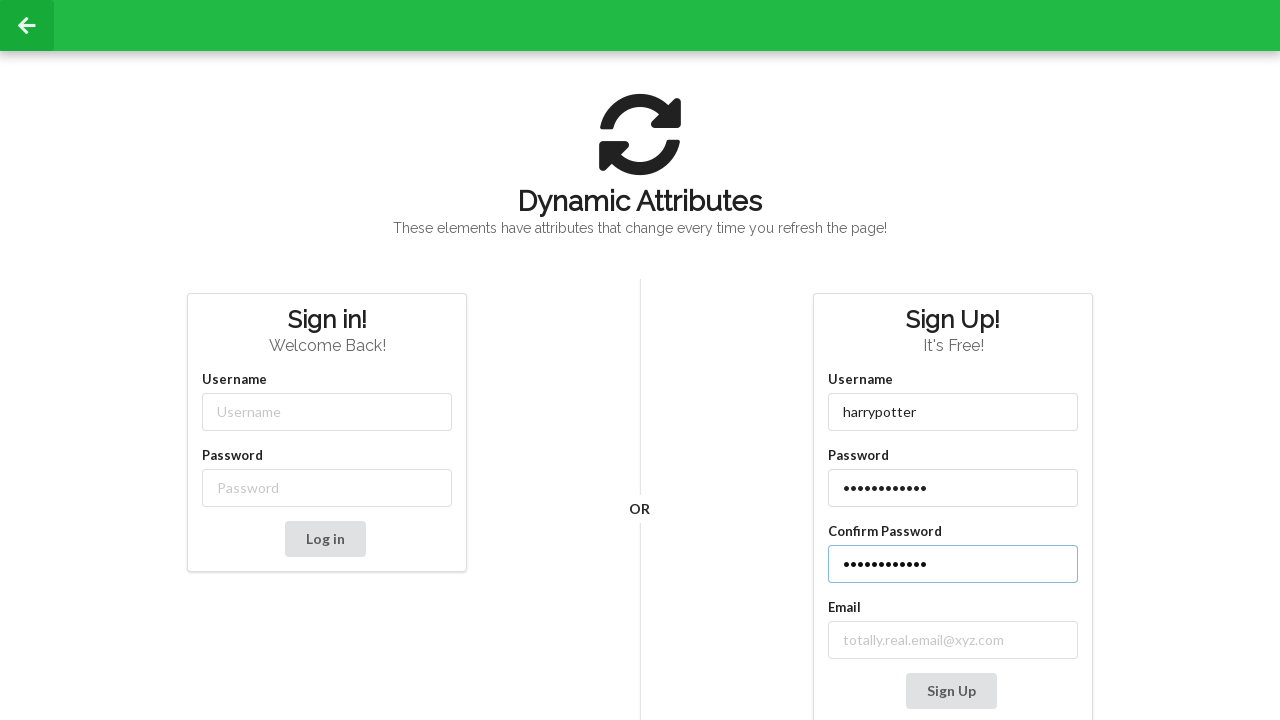

Filled email field with 'harry.potter@gmail.com' on //input[starts-with(@class,'email-')]
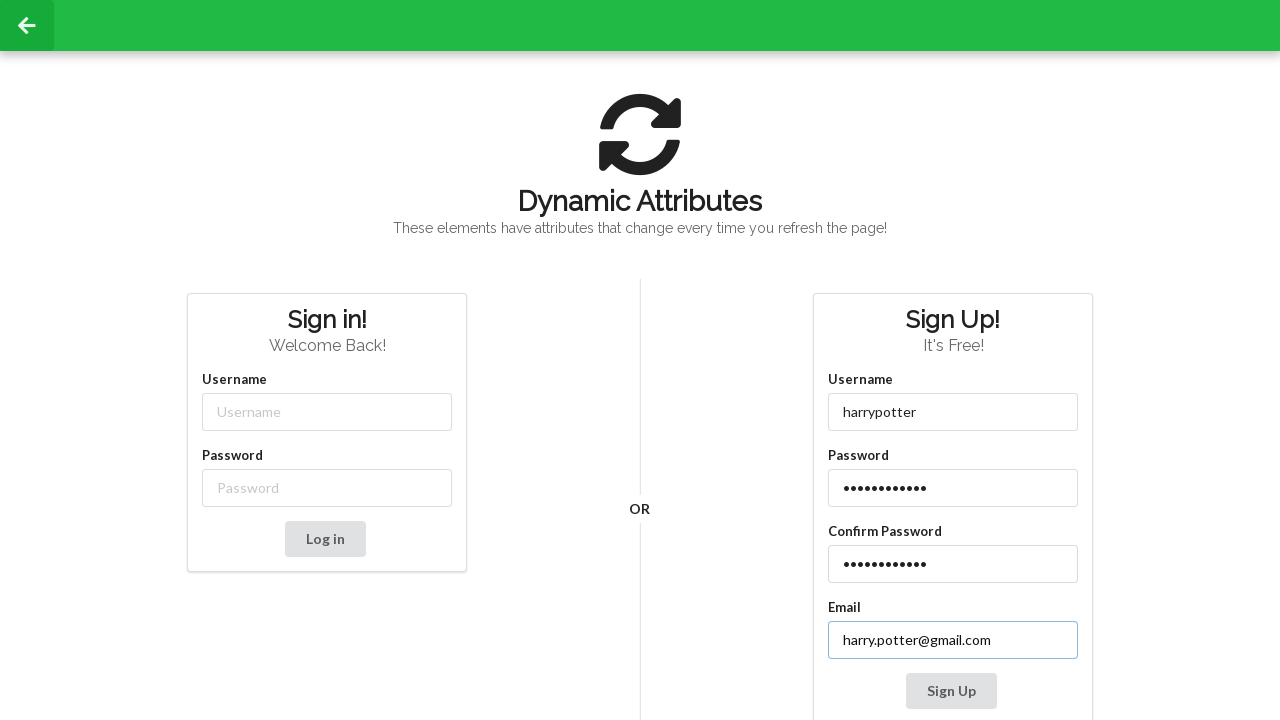

Clicked Sign Up button to submit the form at (951, 691) on xpath=//button[contains(text(), 'Sign Up')]
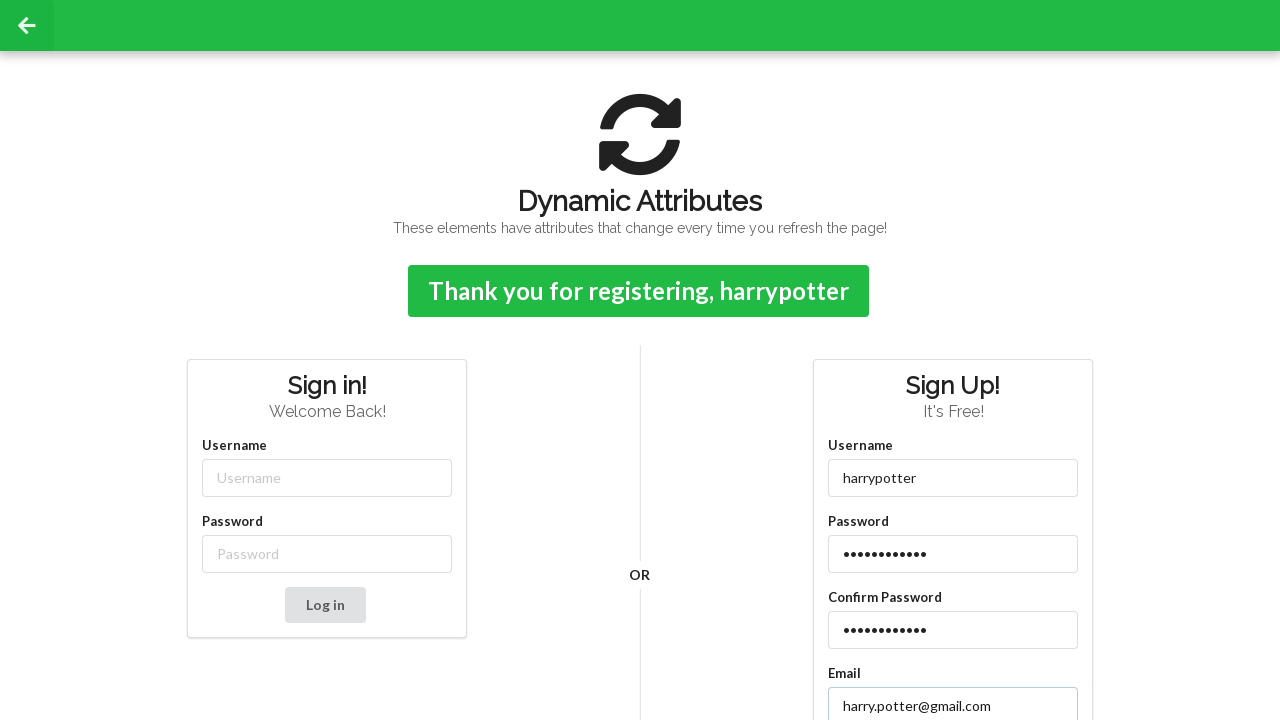

Success message confirmation element loaded
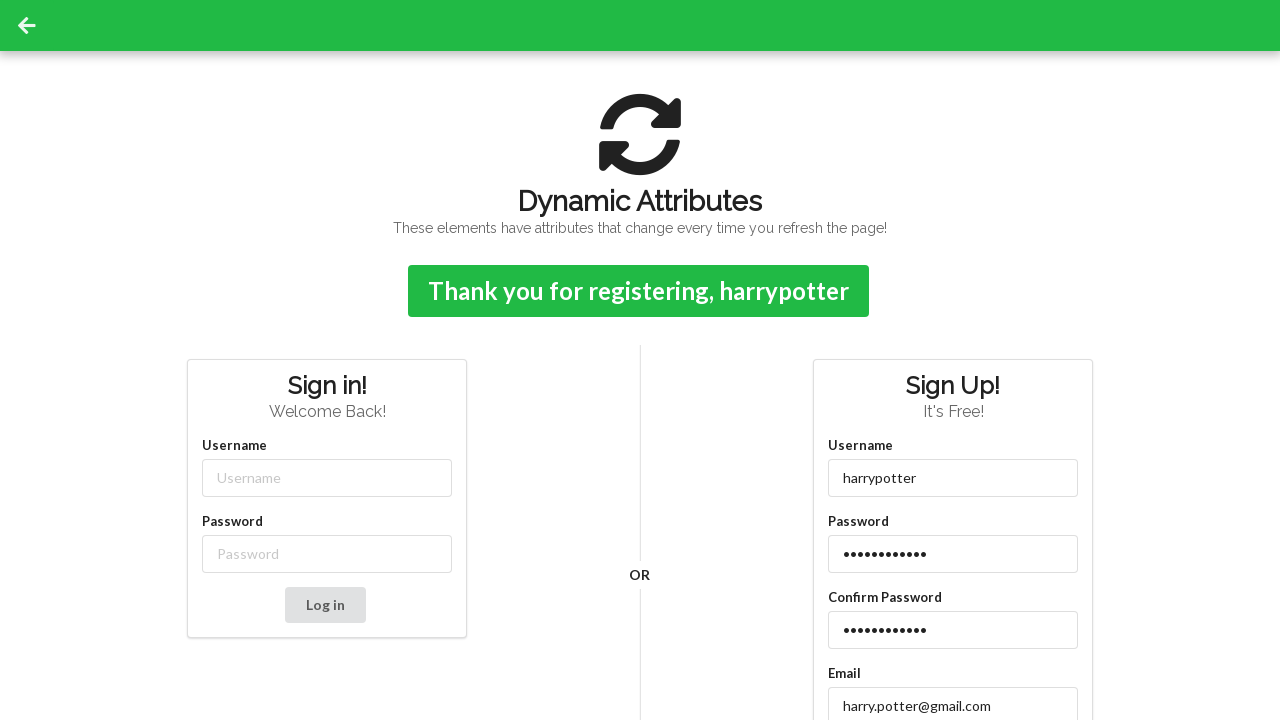

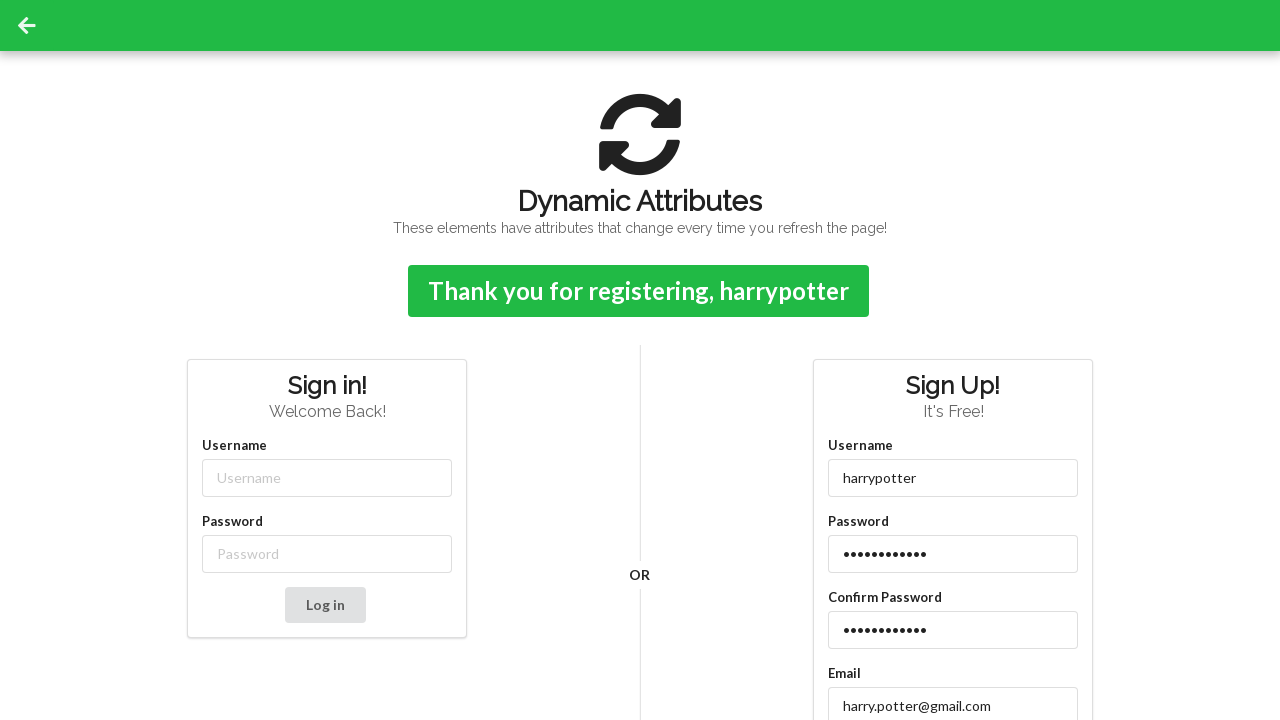